Tests dropdown selection functionality by locating a course dropdown element, iterating through its options, and selecting "Dot Net" from the list

Starting URL: https://www.hyrtutorials.com/p/html-dropdown-elements-practice.html

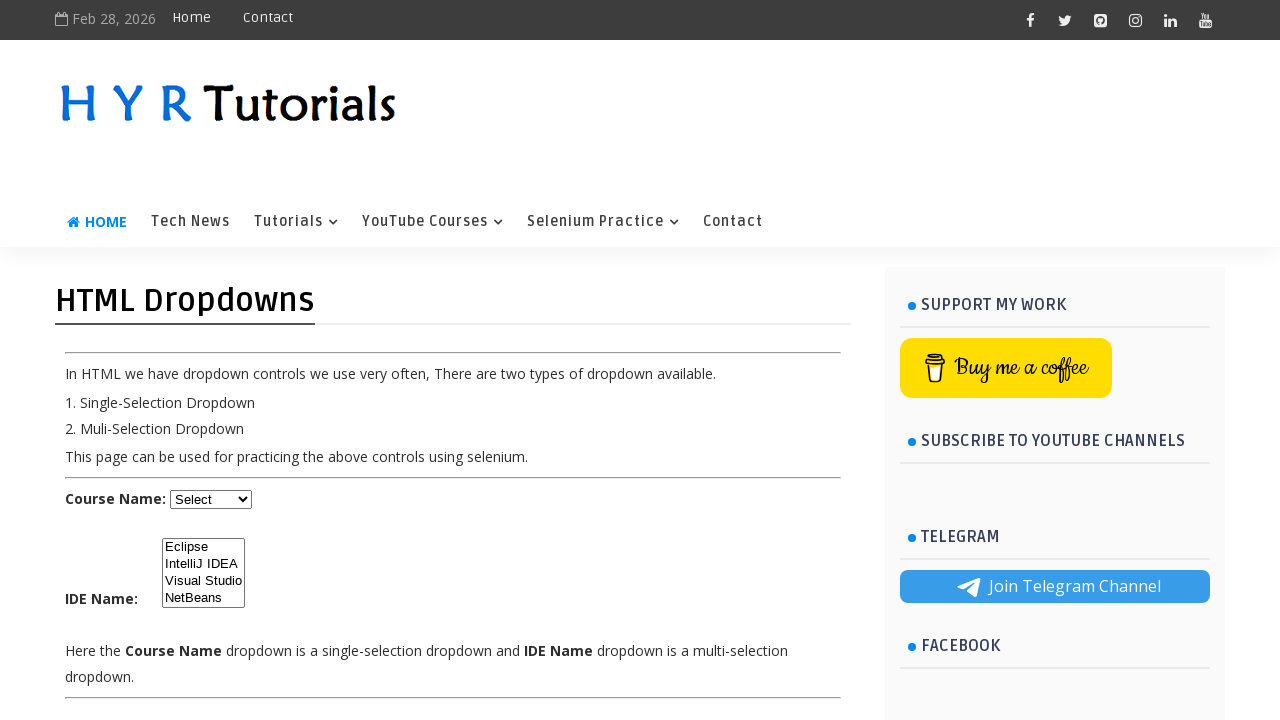

Course dropdown element loaded and visible
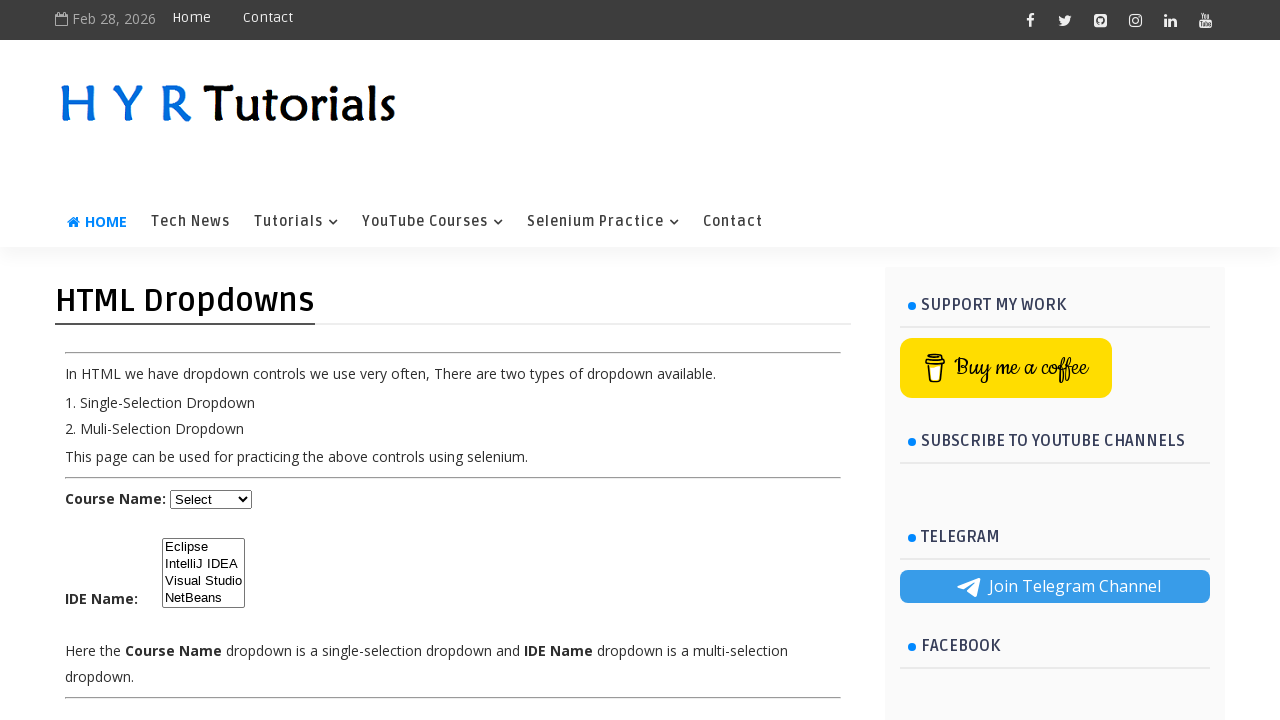

Selected 'Dot Net' from course dropdown on #course
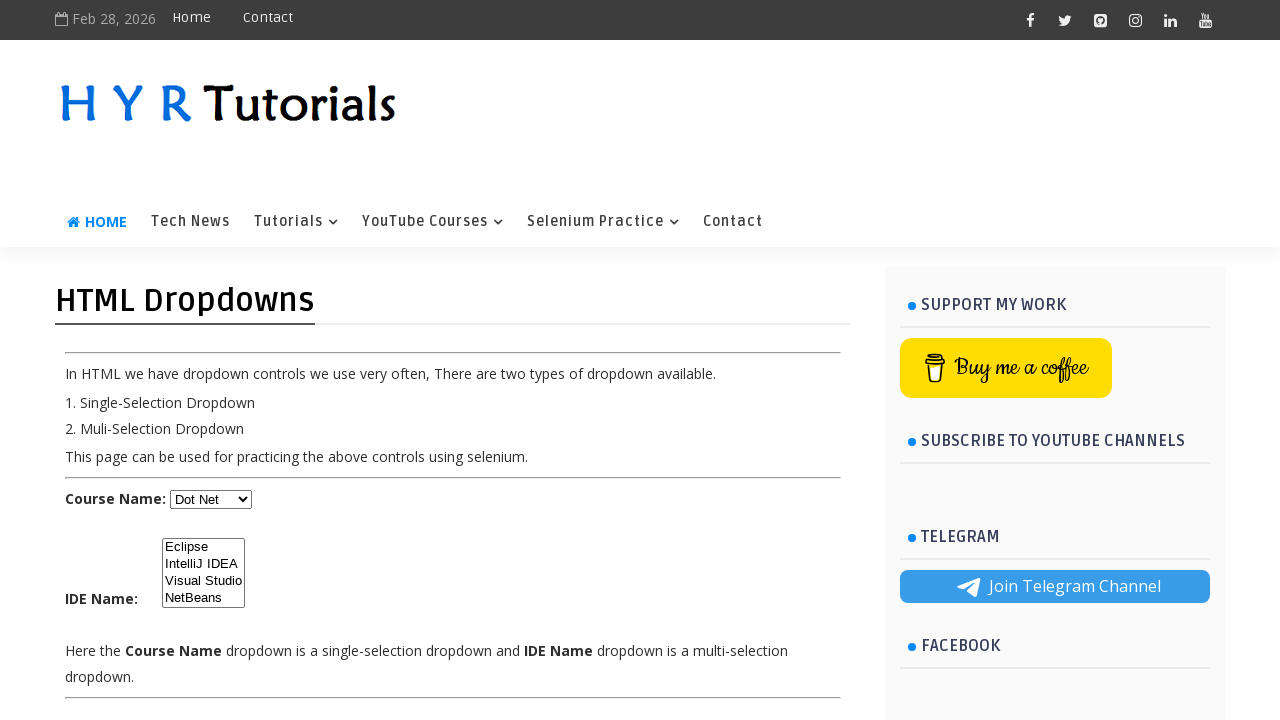

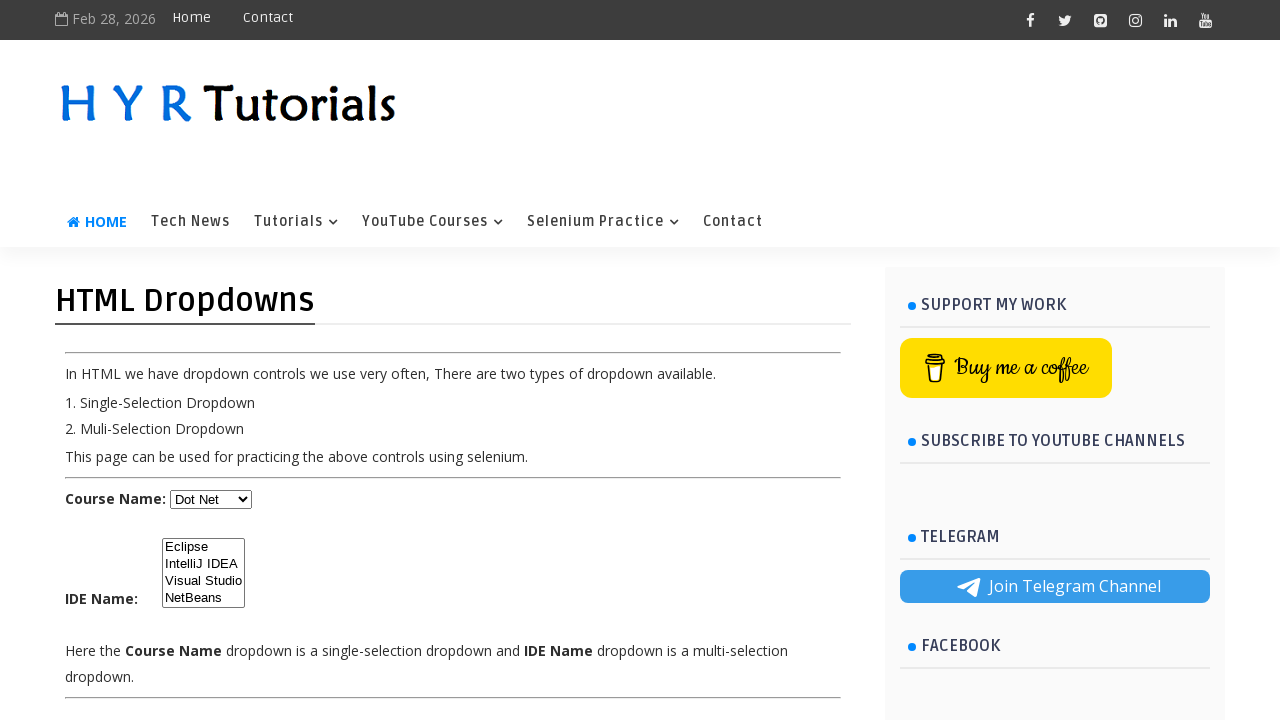